Tests email validation by entering an invalid email format, submitting the form, and verifying that the email field displays an error state with red border.

Starting URL: https://demoqa.com/text-box

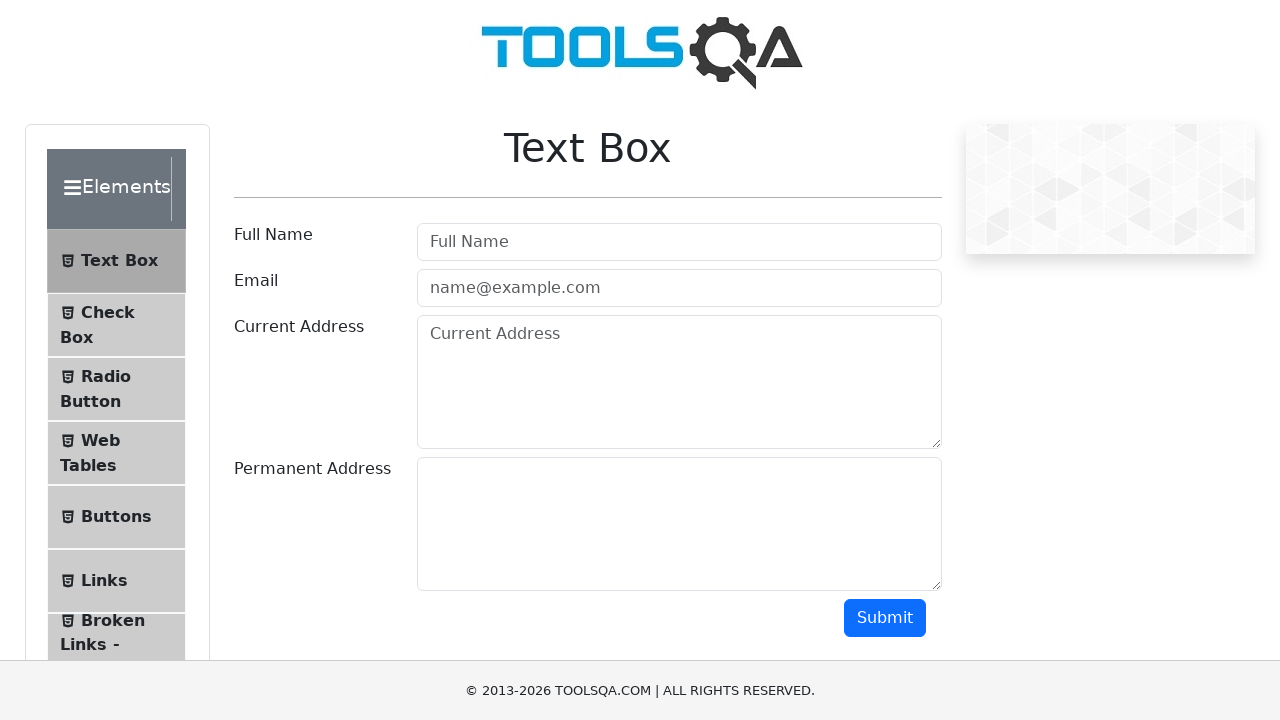

Filled email field with invalid format 'test' on #userEmail
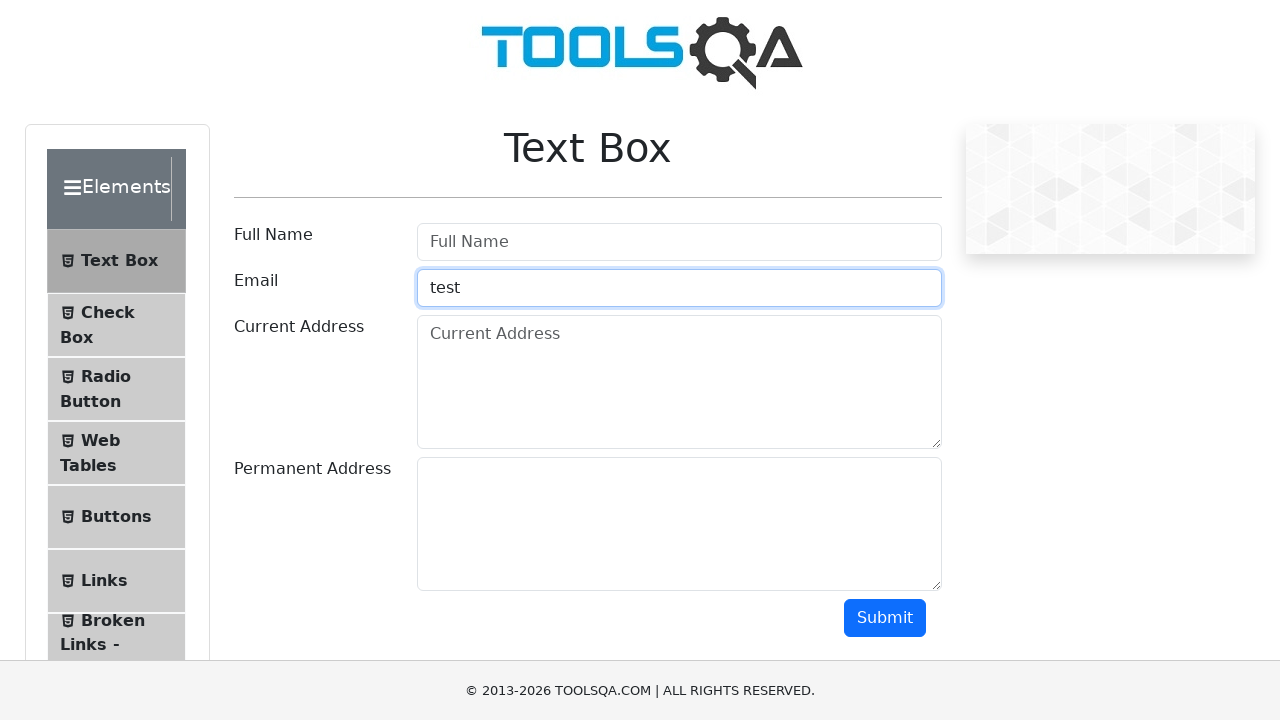

Clicked submit button to submit form at (885, 618) on #submit
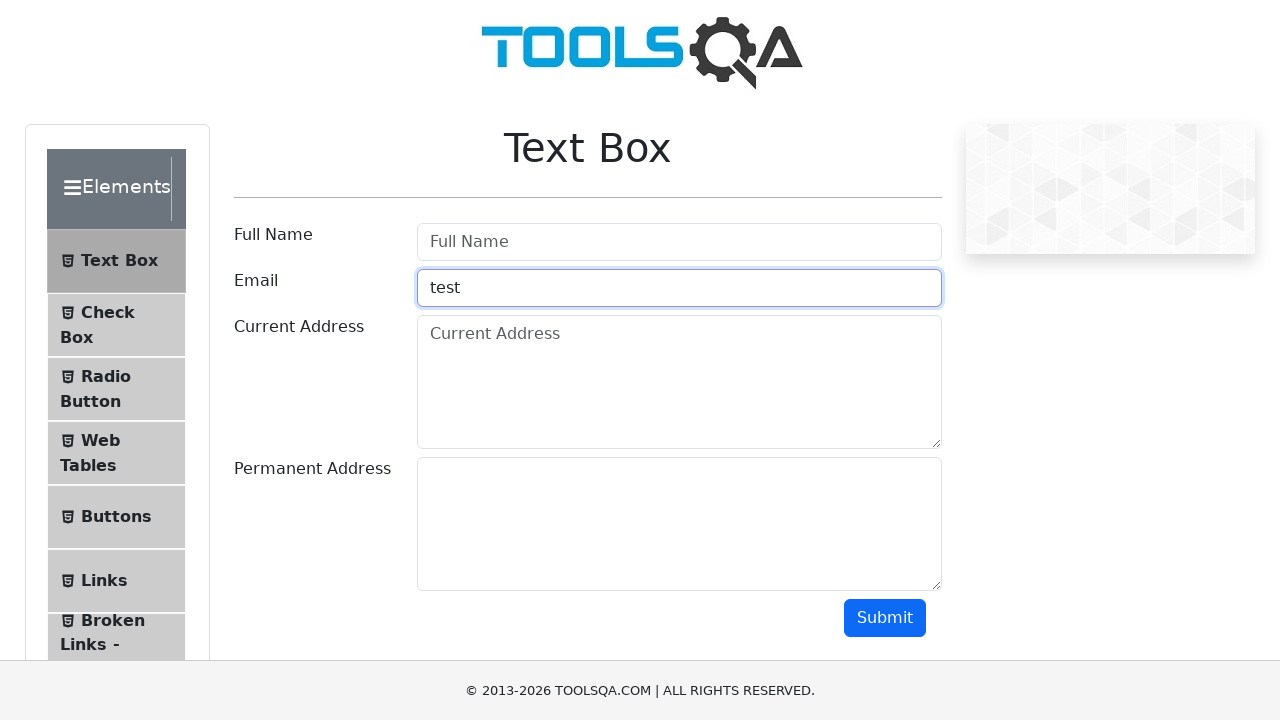

Waited 200ms for validation to apply
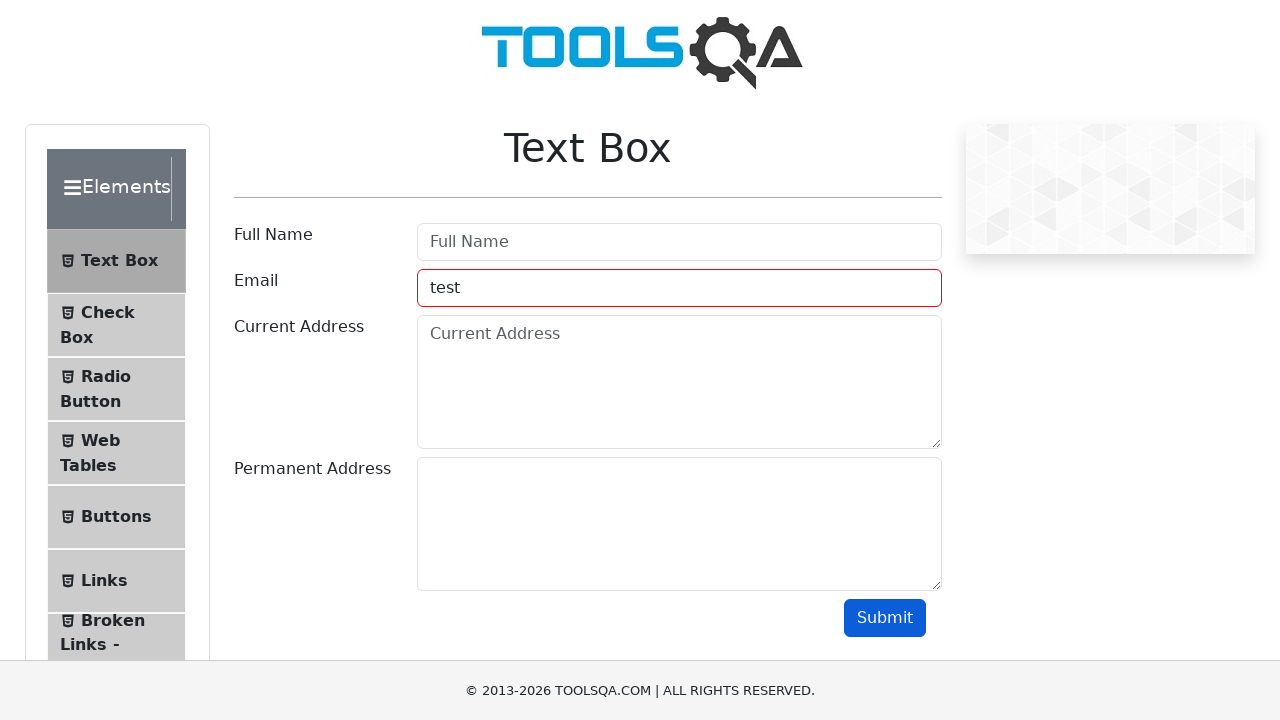

Retrieved email field class attribute
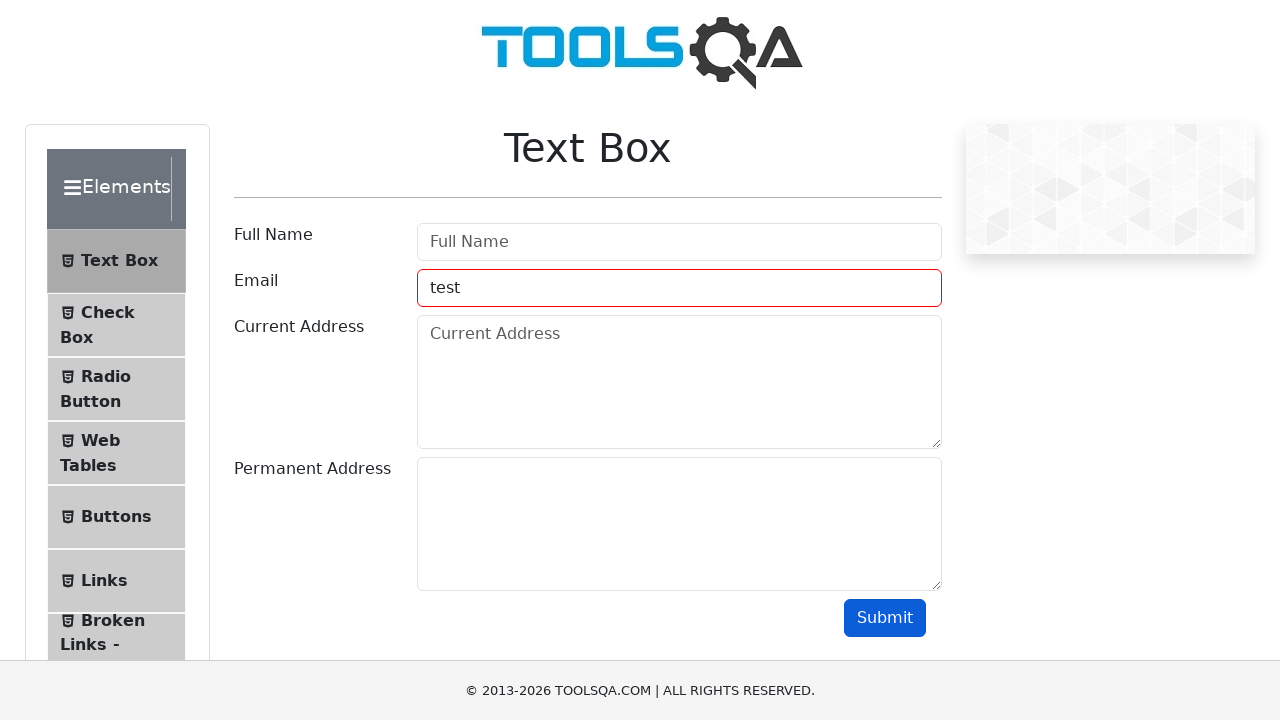

Verified email field has error class with red border
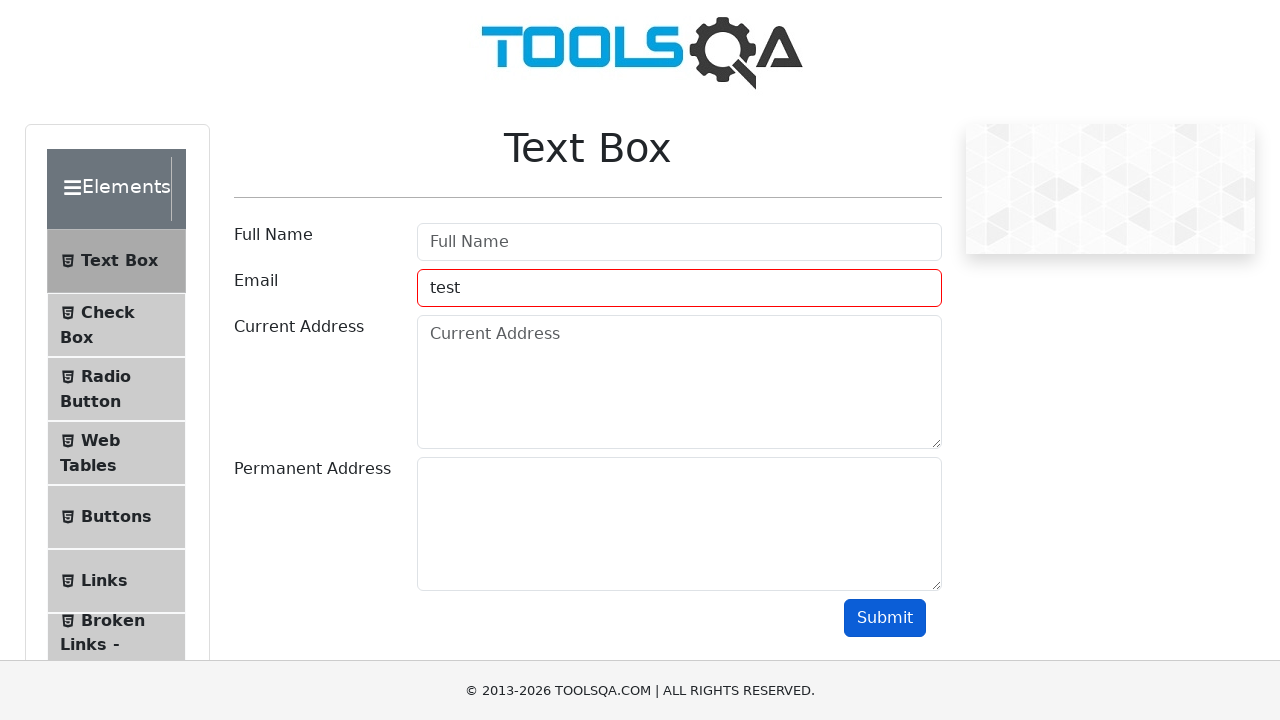

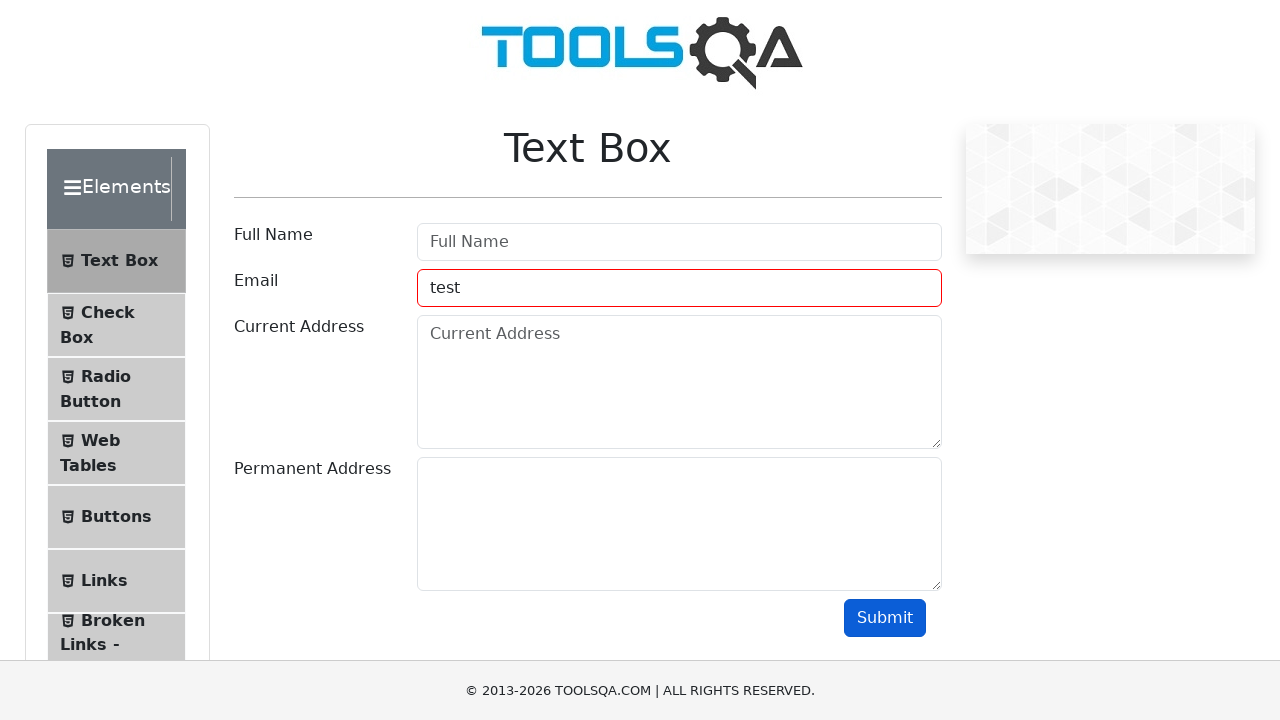